Tests DuckDuckGo search functionality by entering a search query and verifying the page title contains the expected result

Starting URL: https://duckduckgo.com/

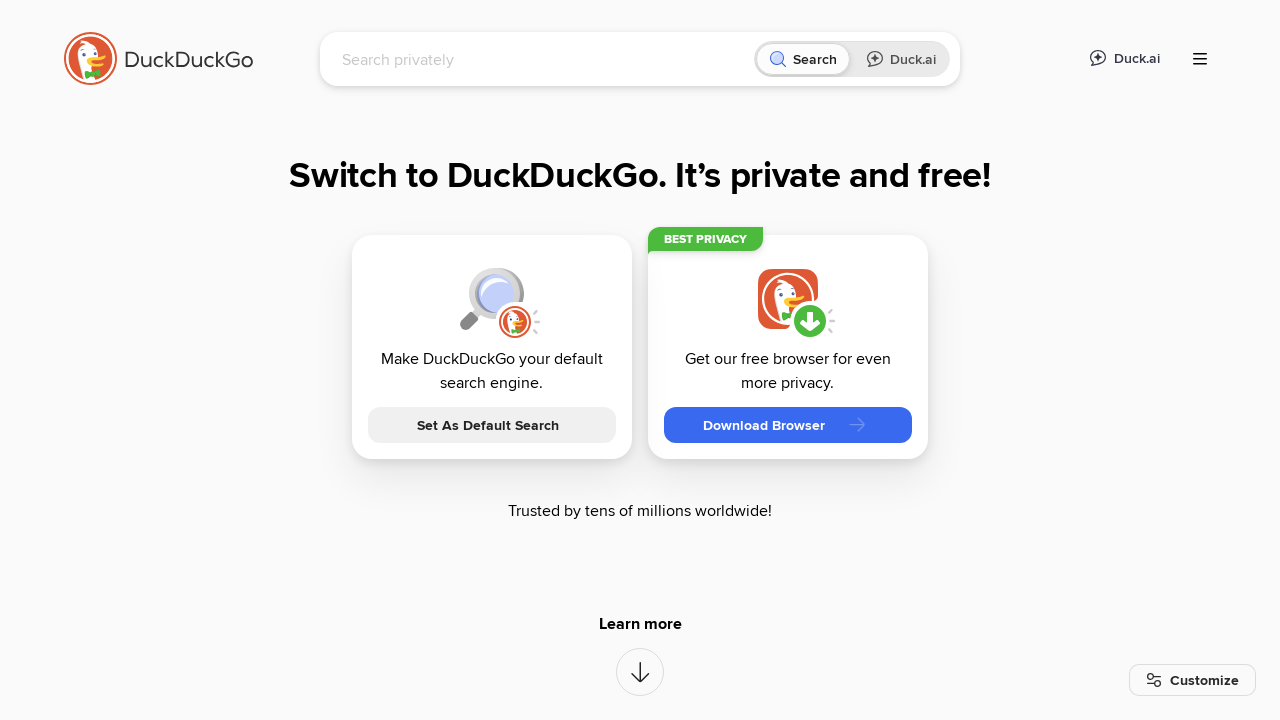

Filled search box with 'wikipedia' on input[name='q']
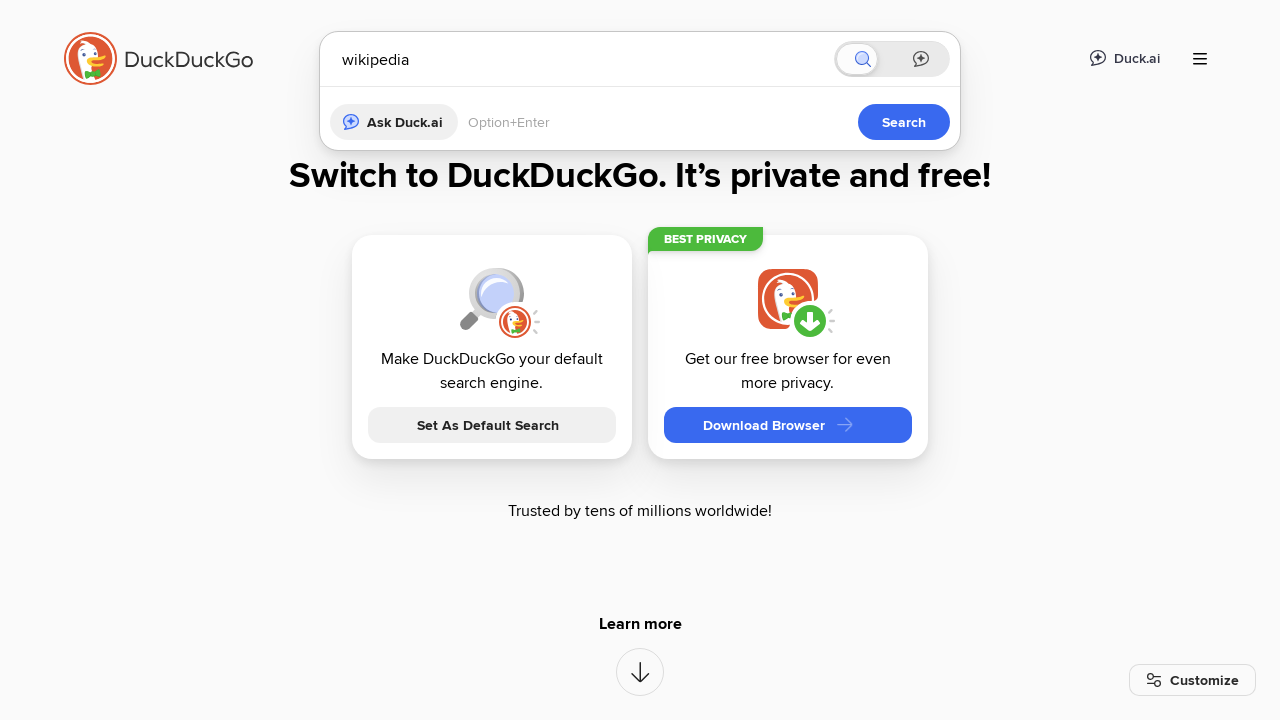

Pressed Enter to submit search query on input[name='q']
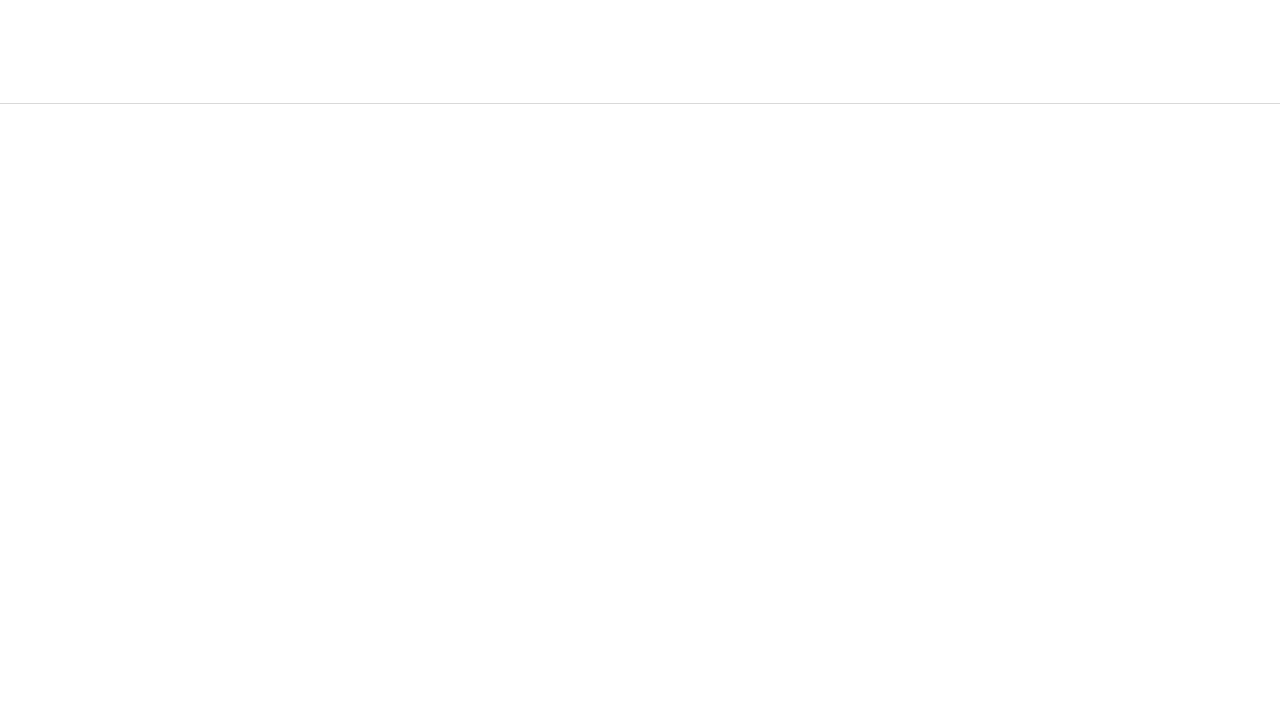

Verified page title contains 'at DuckDuckGo' - search results loaded
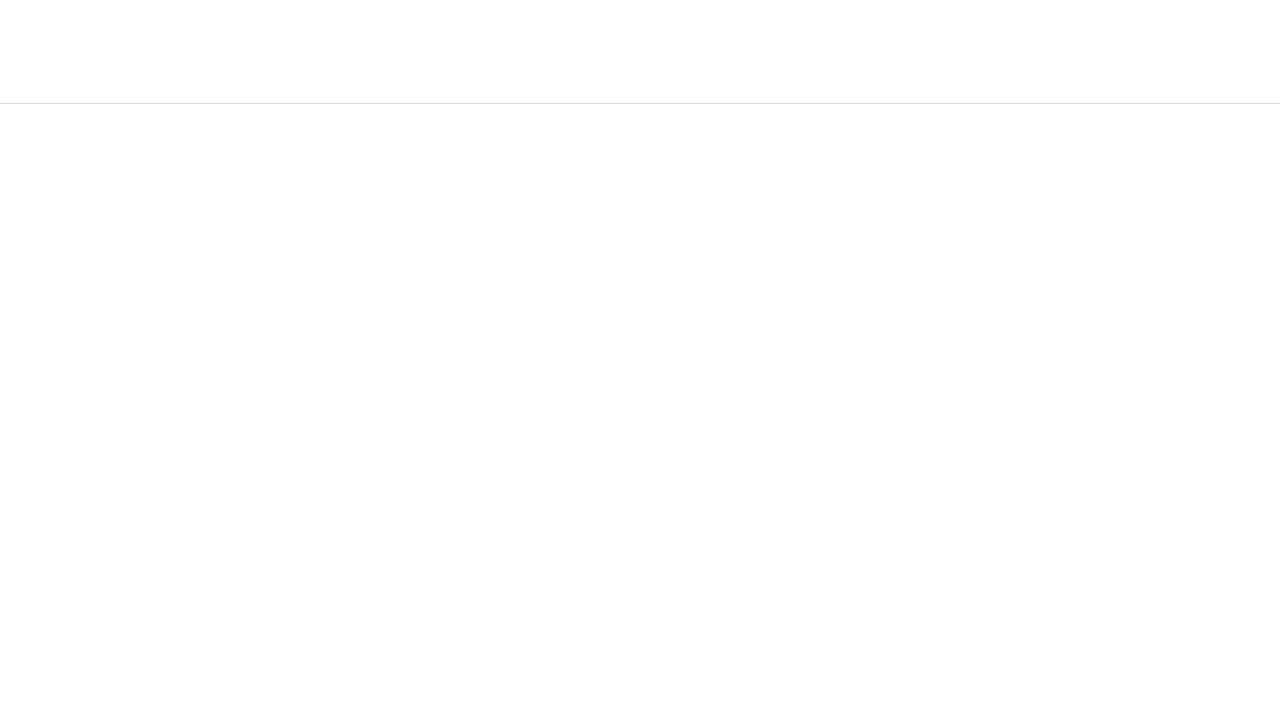

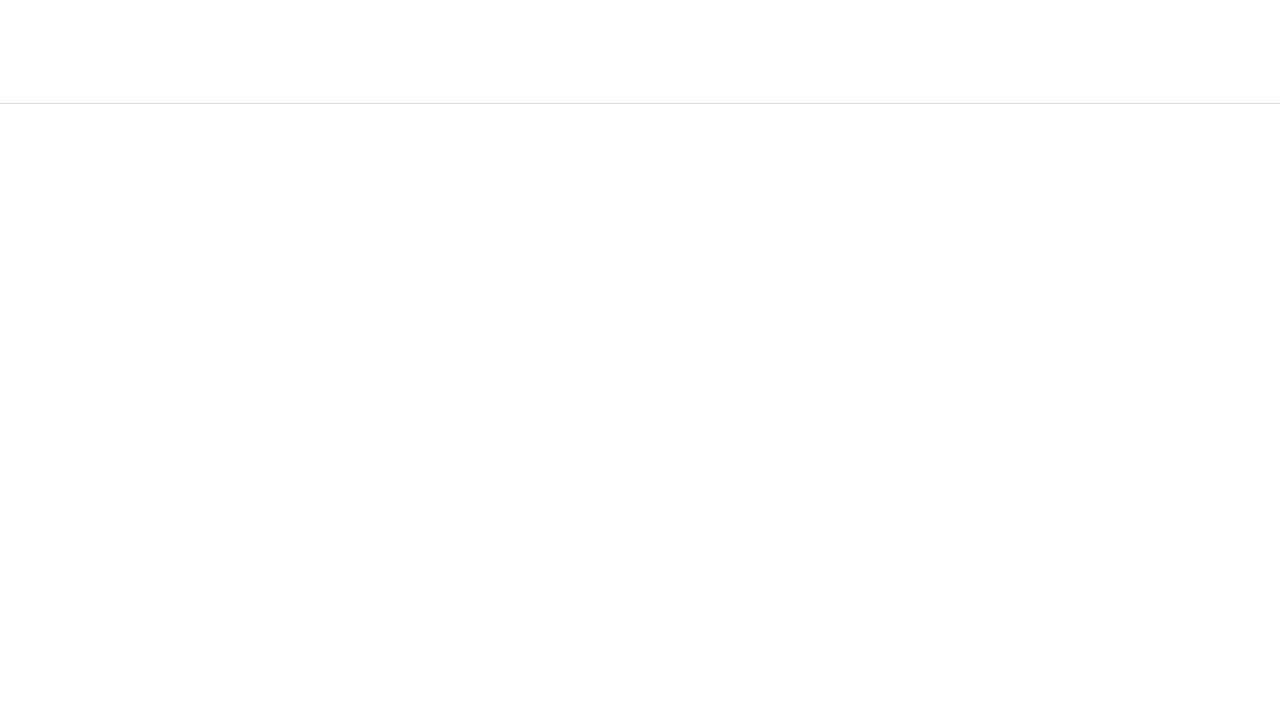